Tests dropdown selection functionality by iterating through all options in a multi-select dropdown and selecting all options except those with values "java" and "python"

Starting URL: https://practice.cydeo.com/dropdown

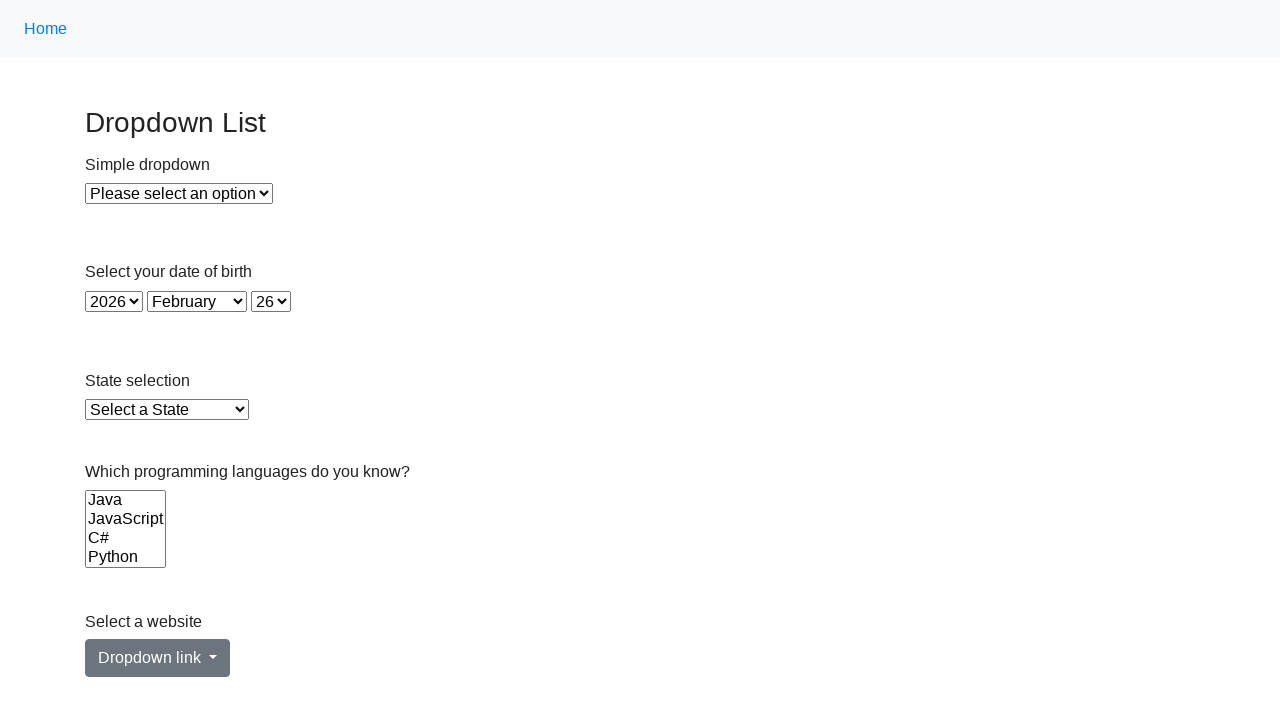

Located the multi-select dropdown element
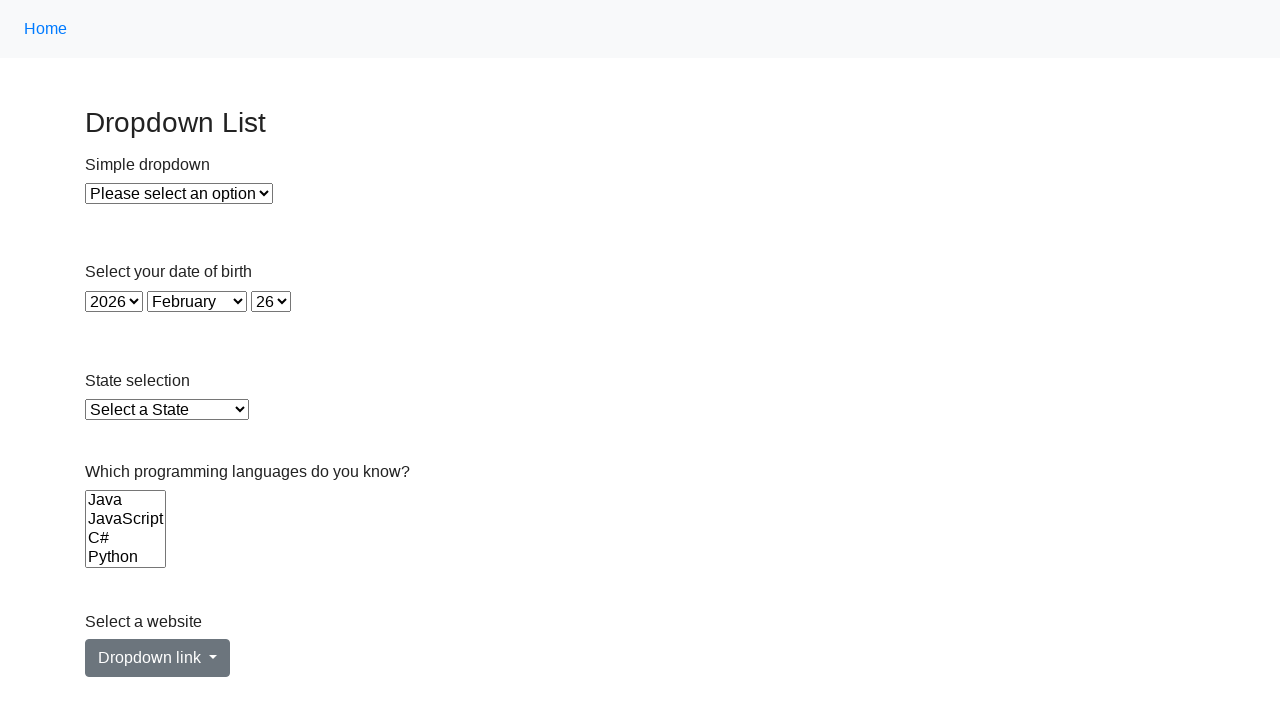

Retrieved all available options from dropdown
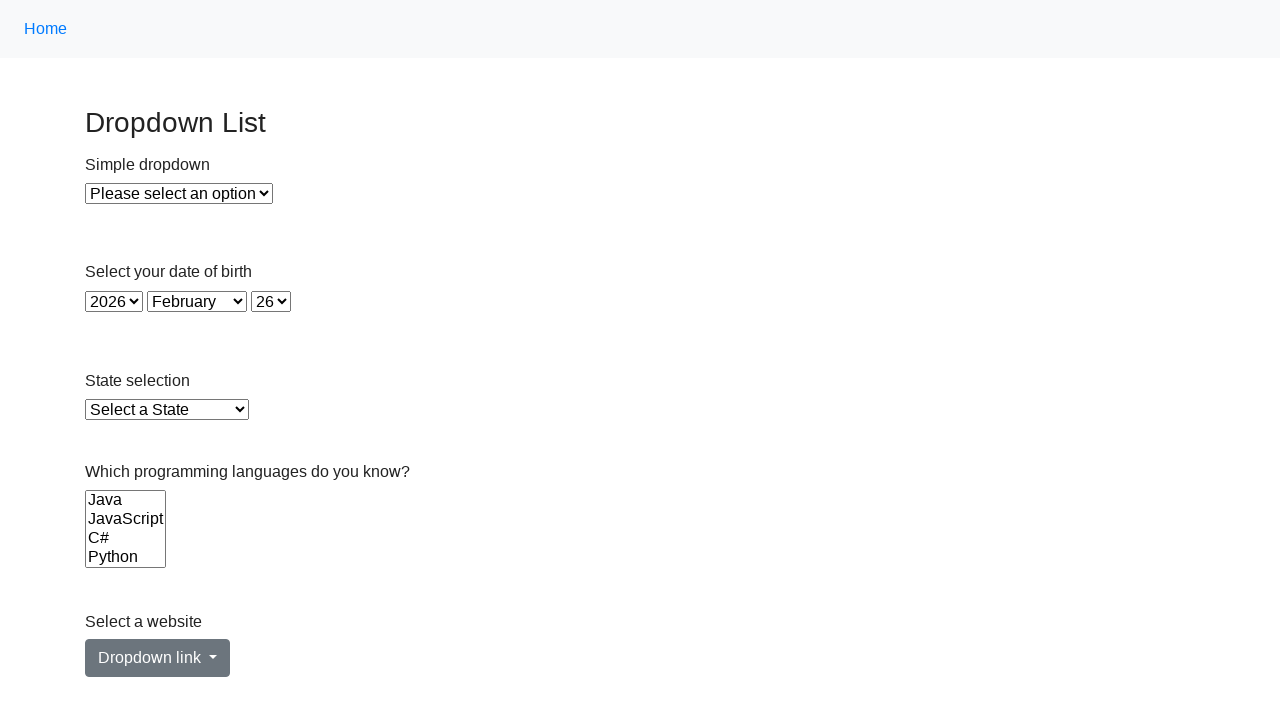

Retrieved value attribute from option: java
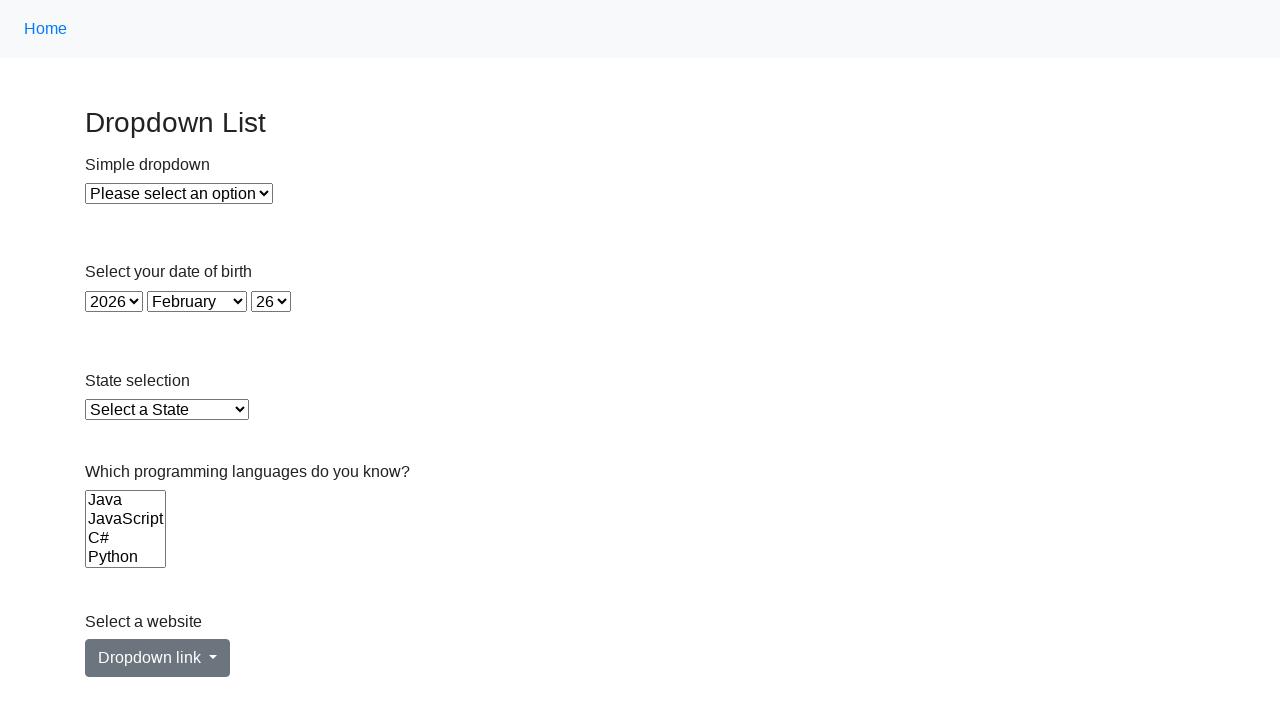

Retrieved value attribute from option: js
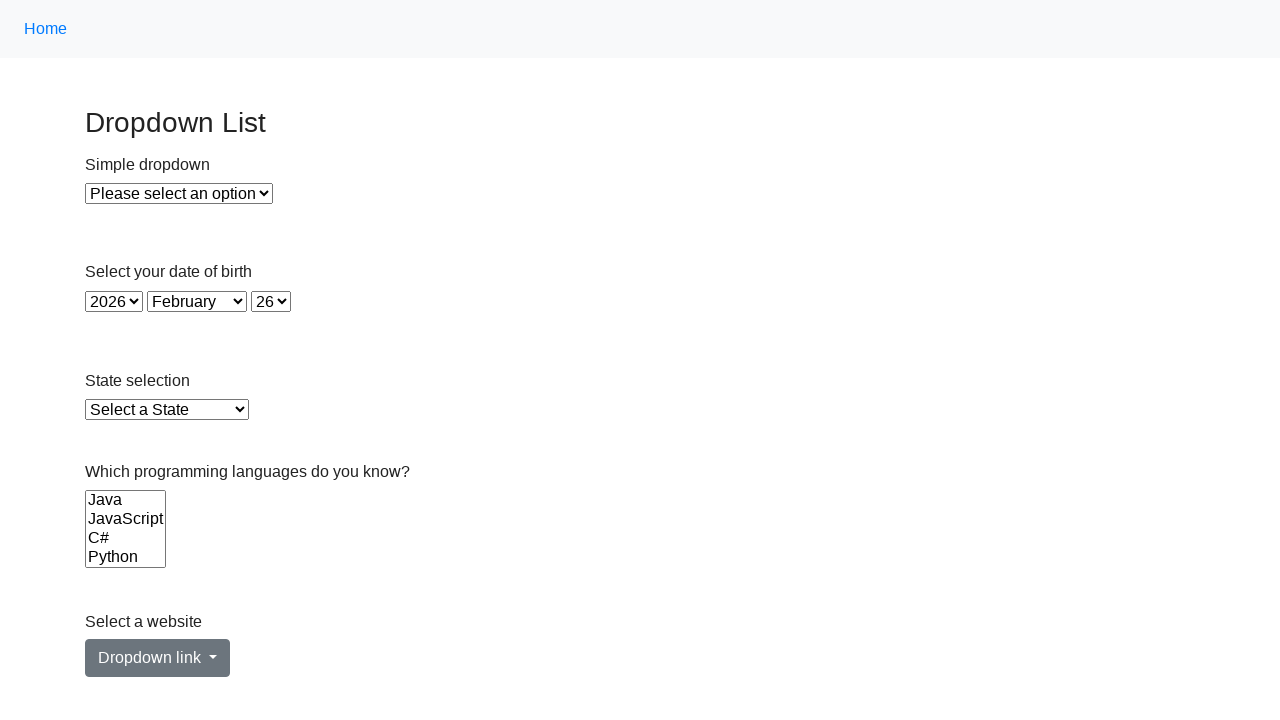

Selected option with value 'js' on #content > select:nth-child(21)
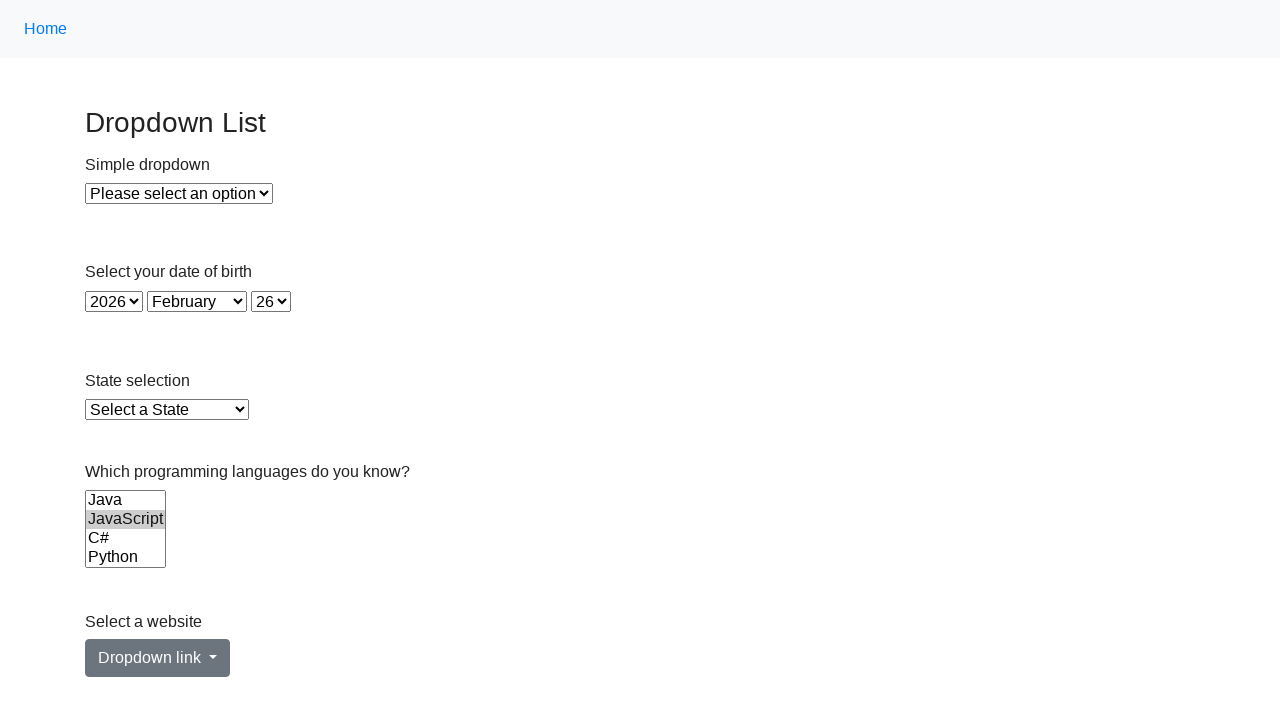

Retrieved value attribute from option: c#
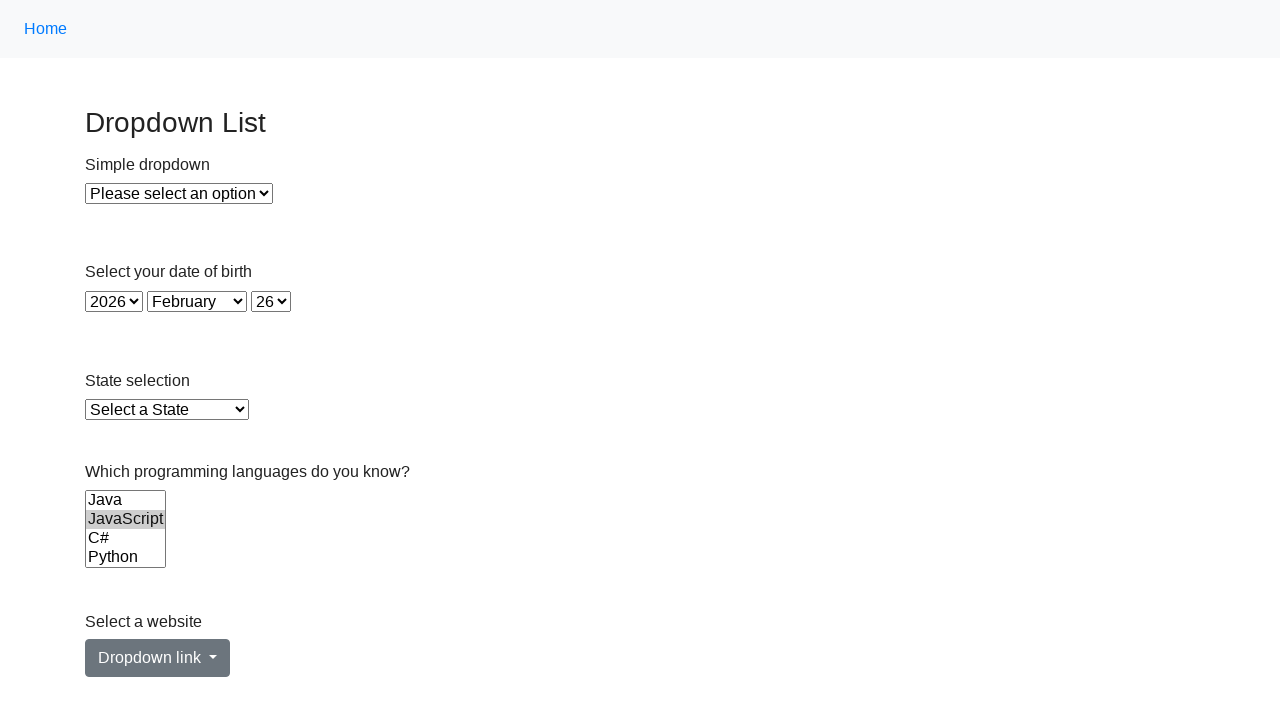

Selected option with value 'c#' on #content > select:nth-child(21)
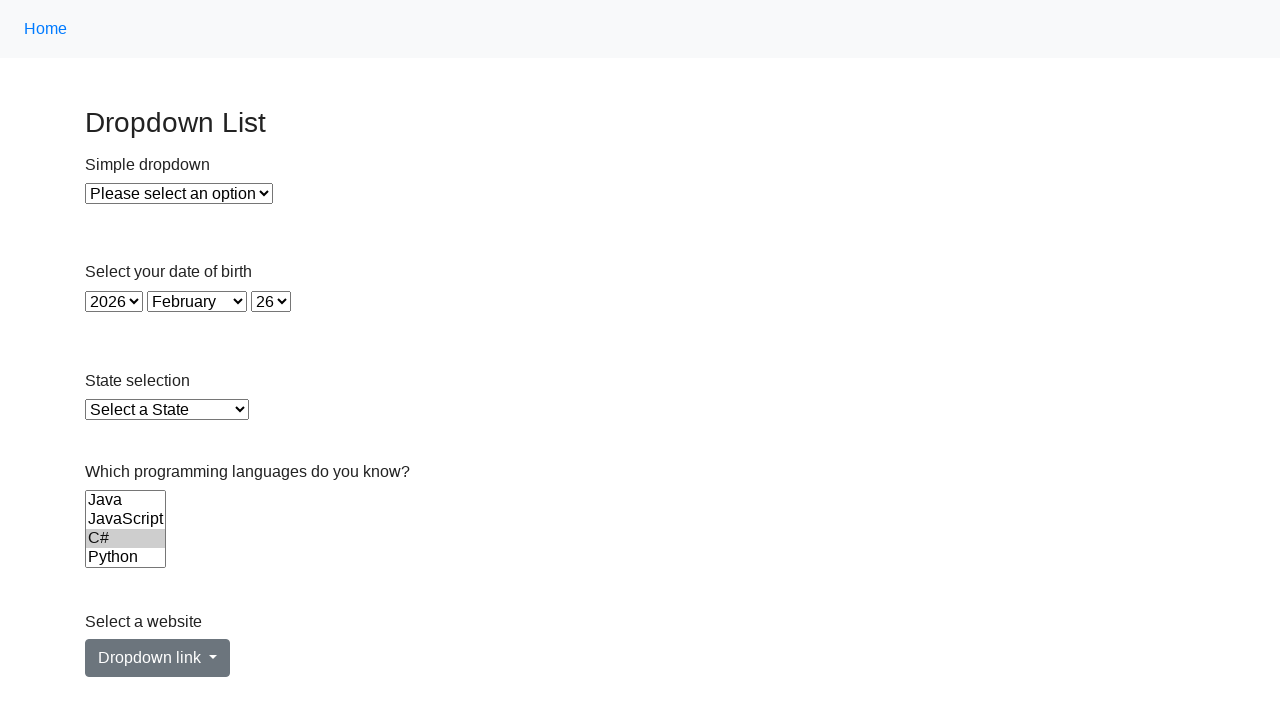

Retrieved value attribute from option: python
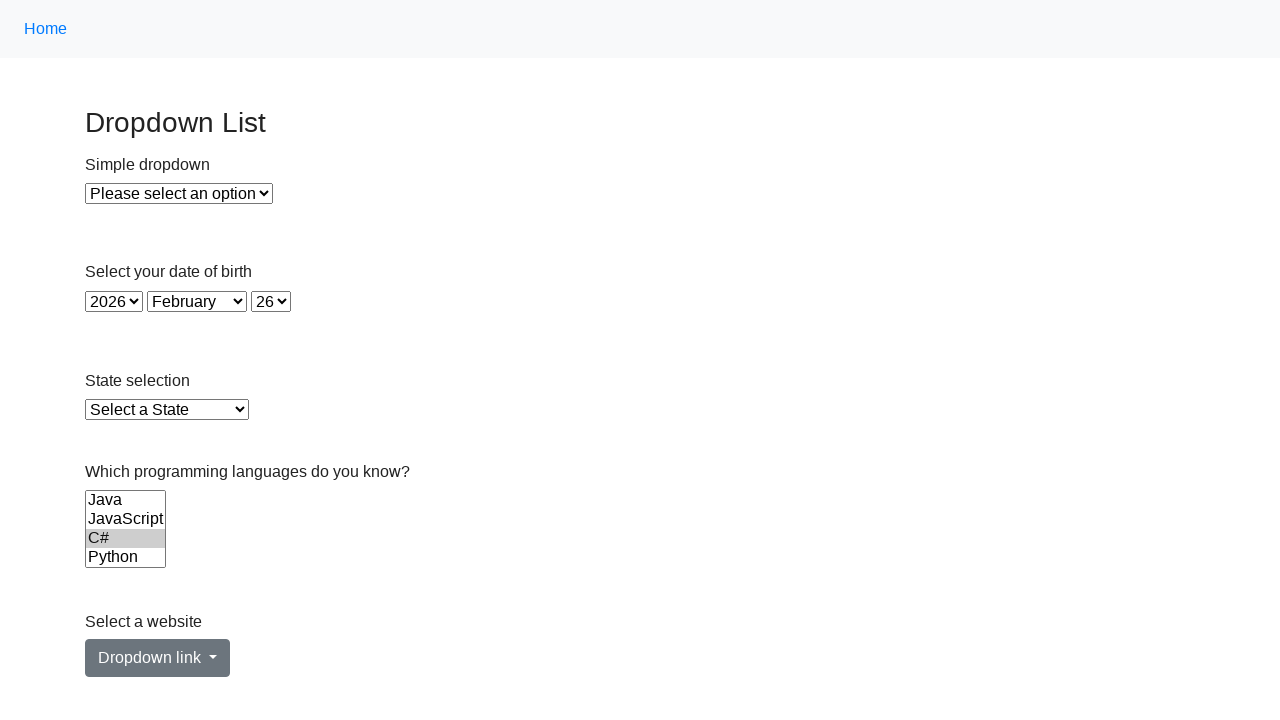

Retrieved value attribute from option: ruby
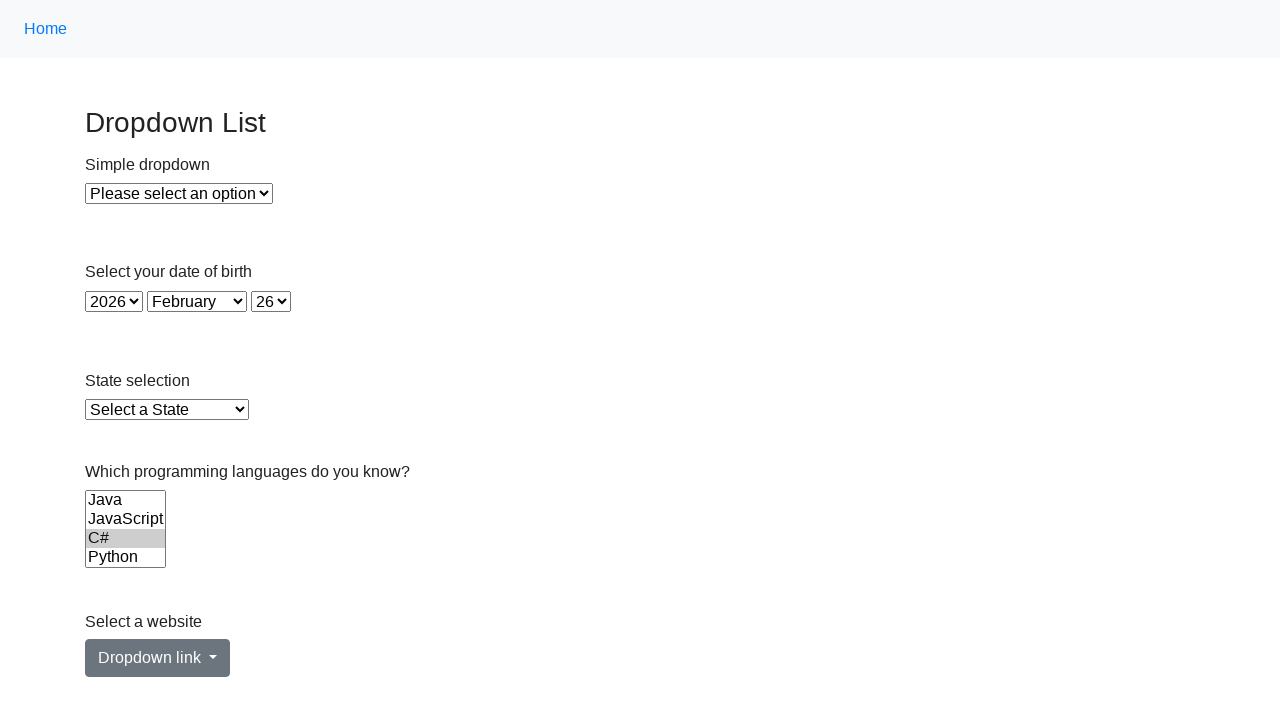

Selected option with value 'ruby' on #content > select:nth-child(21)
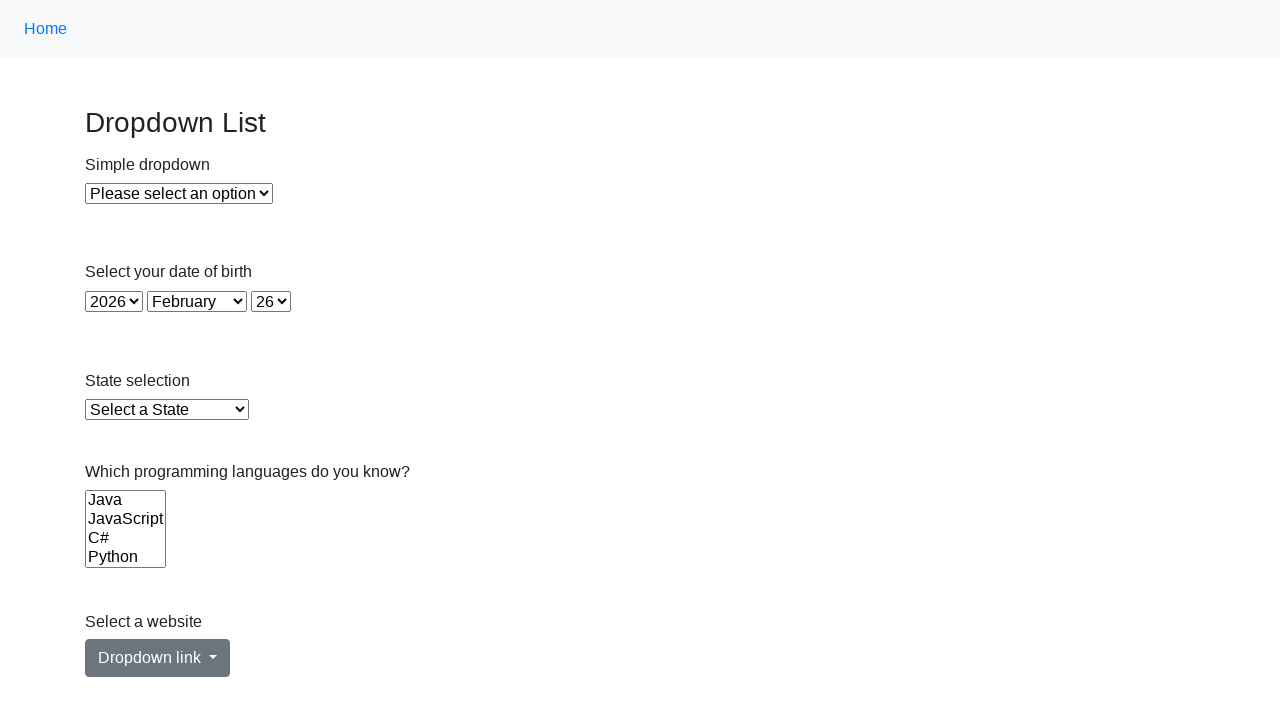

Retrieved value attribute from option: c
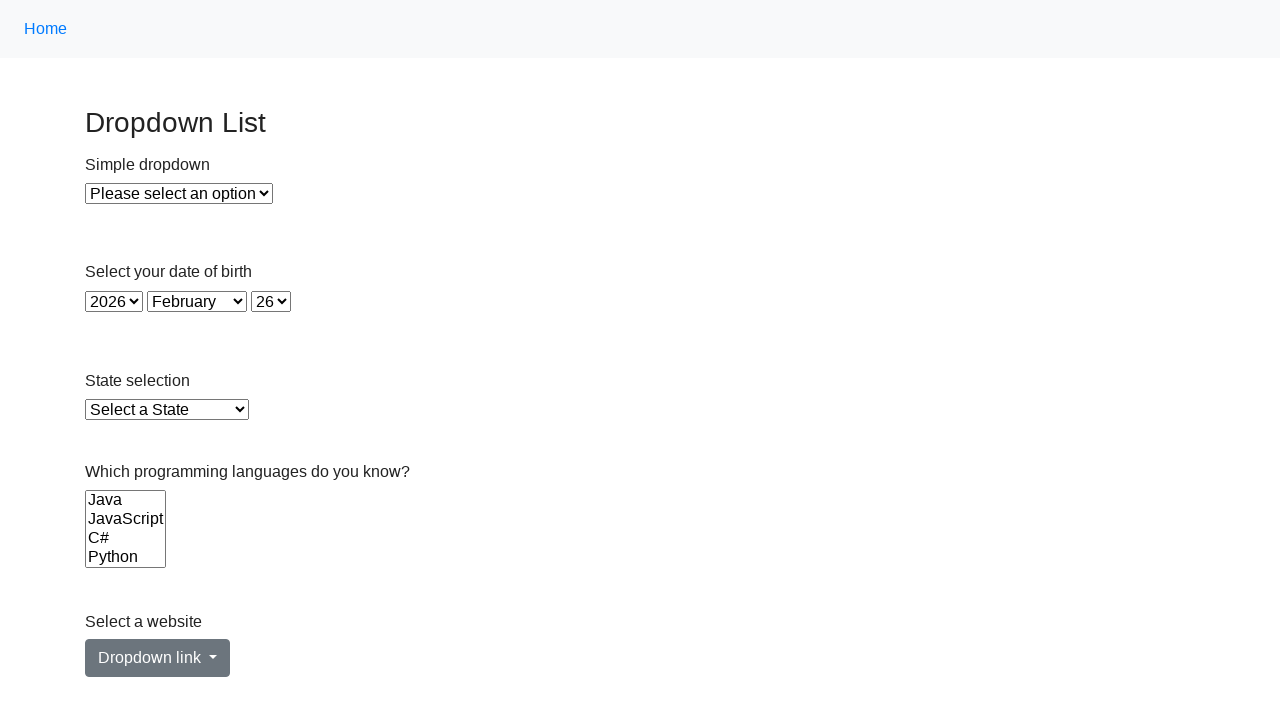

Selected option with value 'c' on #content > select:nth-child(21)
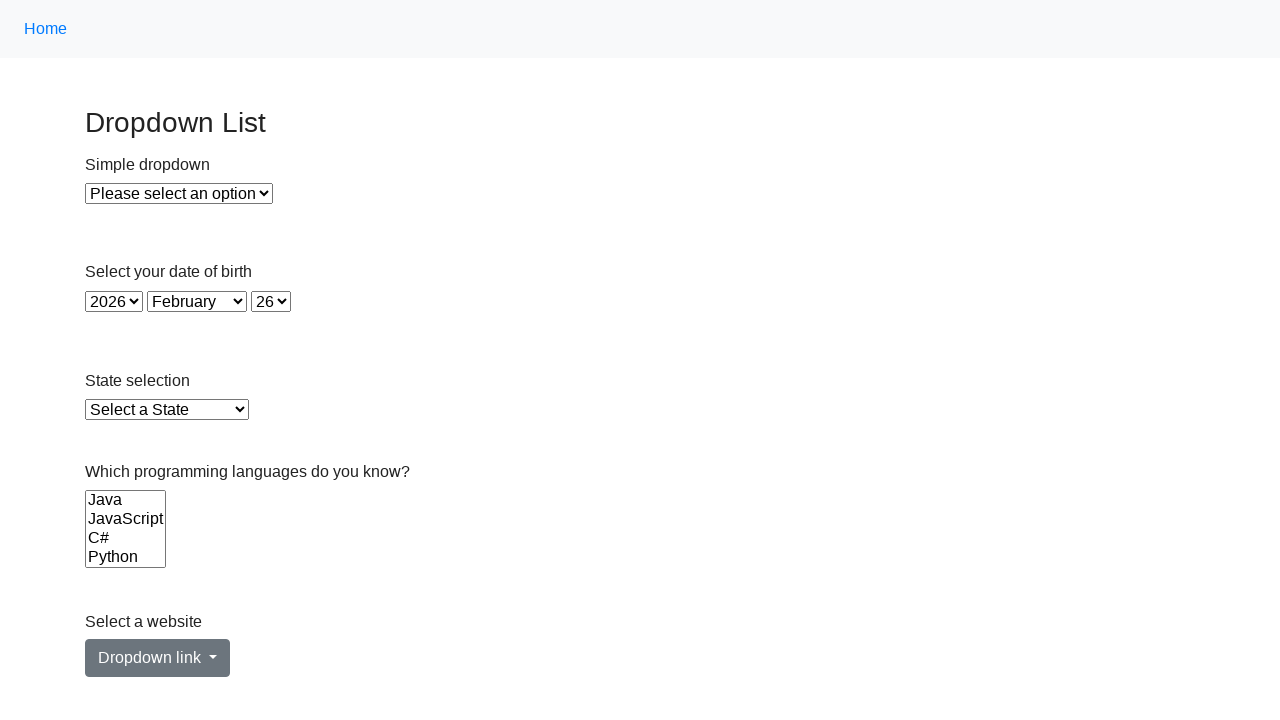

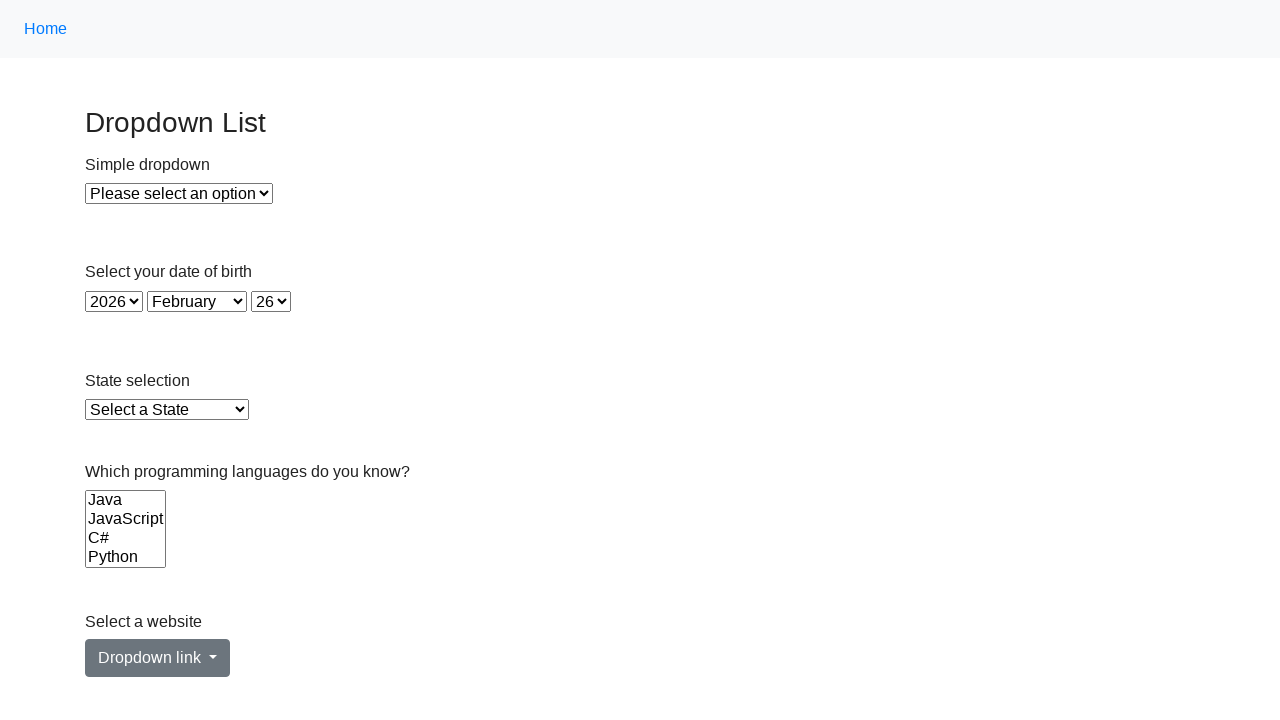